Tests nested iframe handling by navigating to a page with iframes within iframes, switching between them, and entering text in an input field inside the inner frame

Starting URL: https://demo.automationtesting.in/Frames.html

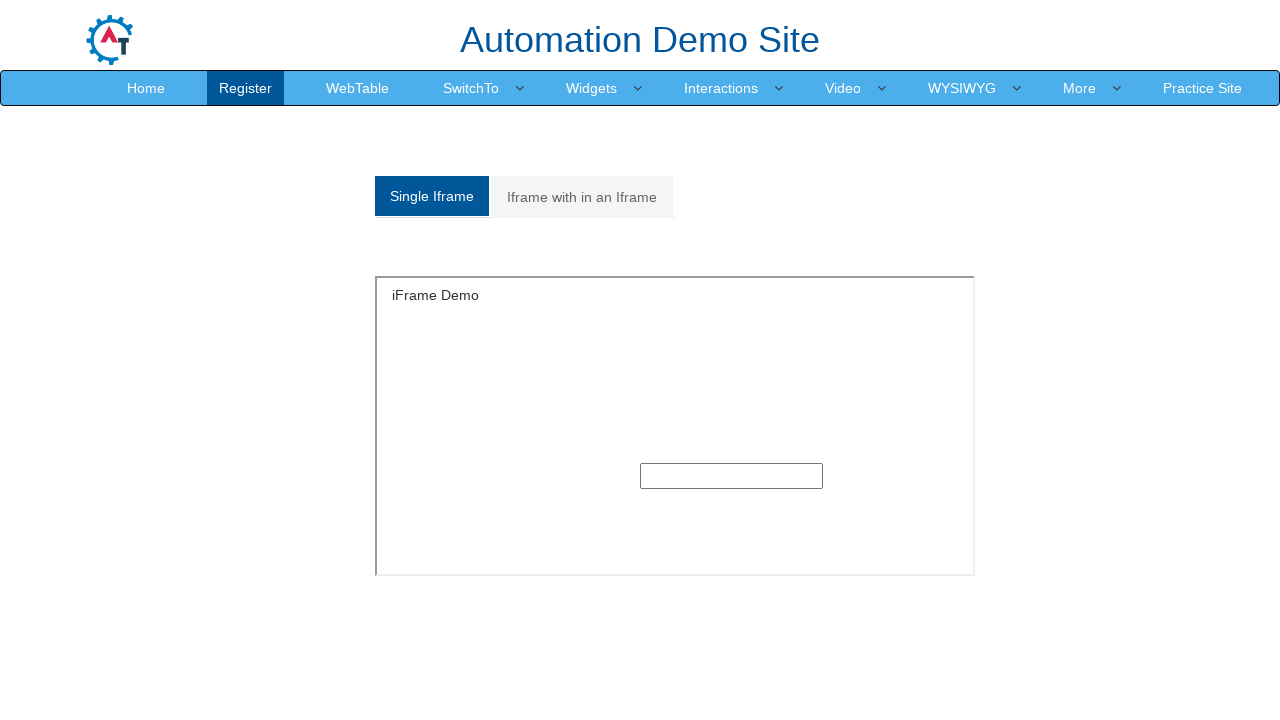

Clicked on 'Iframe with in an Iframe' tab at (582, 197) on xpath=//a[normalize-space()='Iframe with in an Iframe']
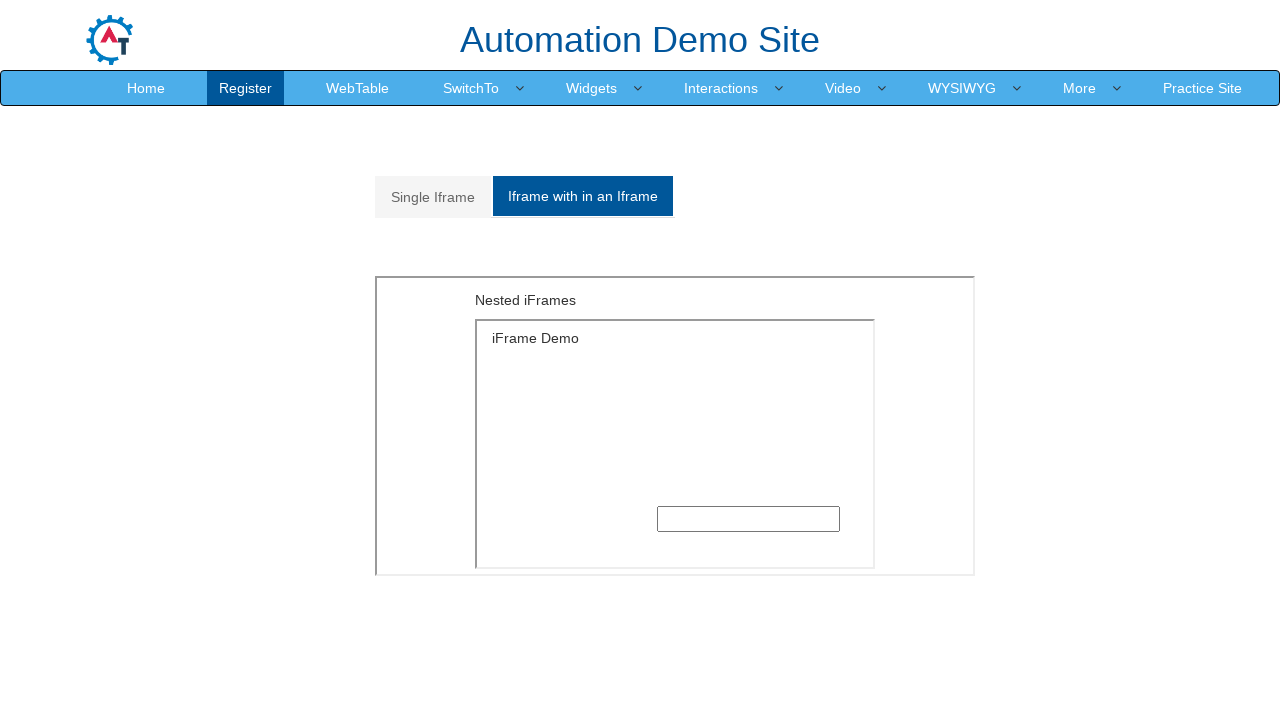

Located outer frame
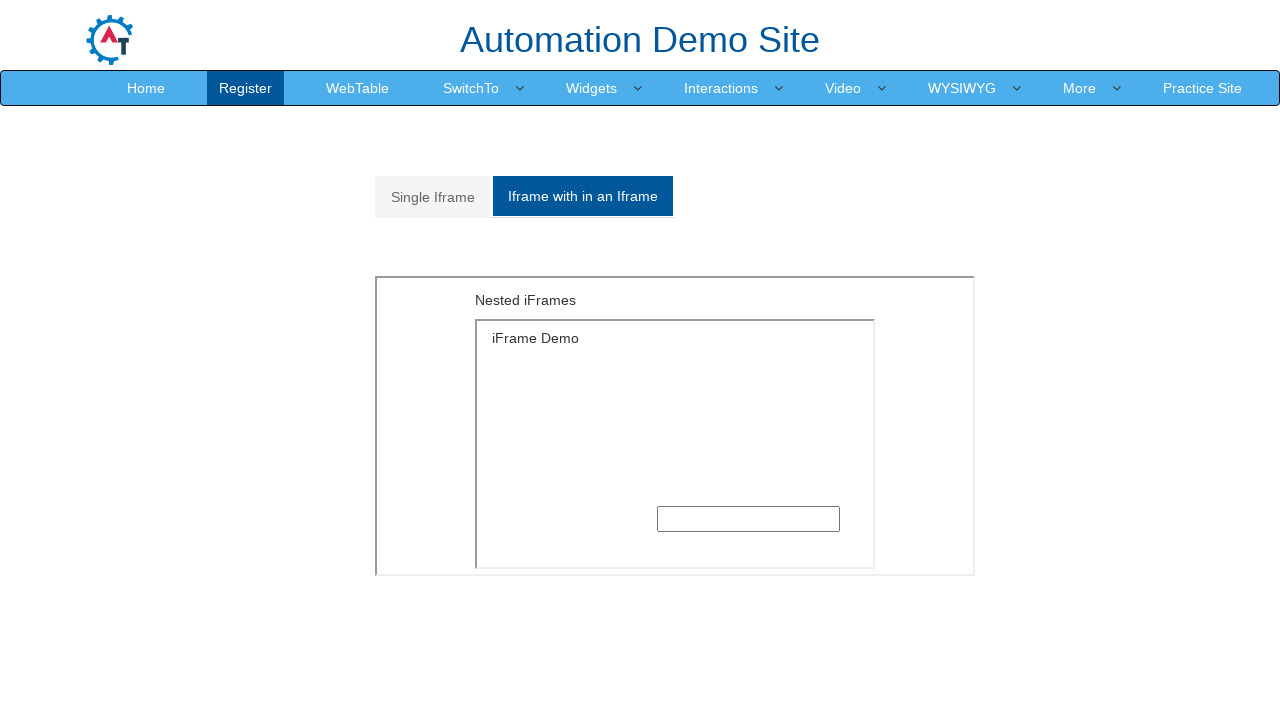

Located inner frame within outer frame
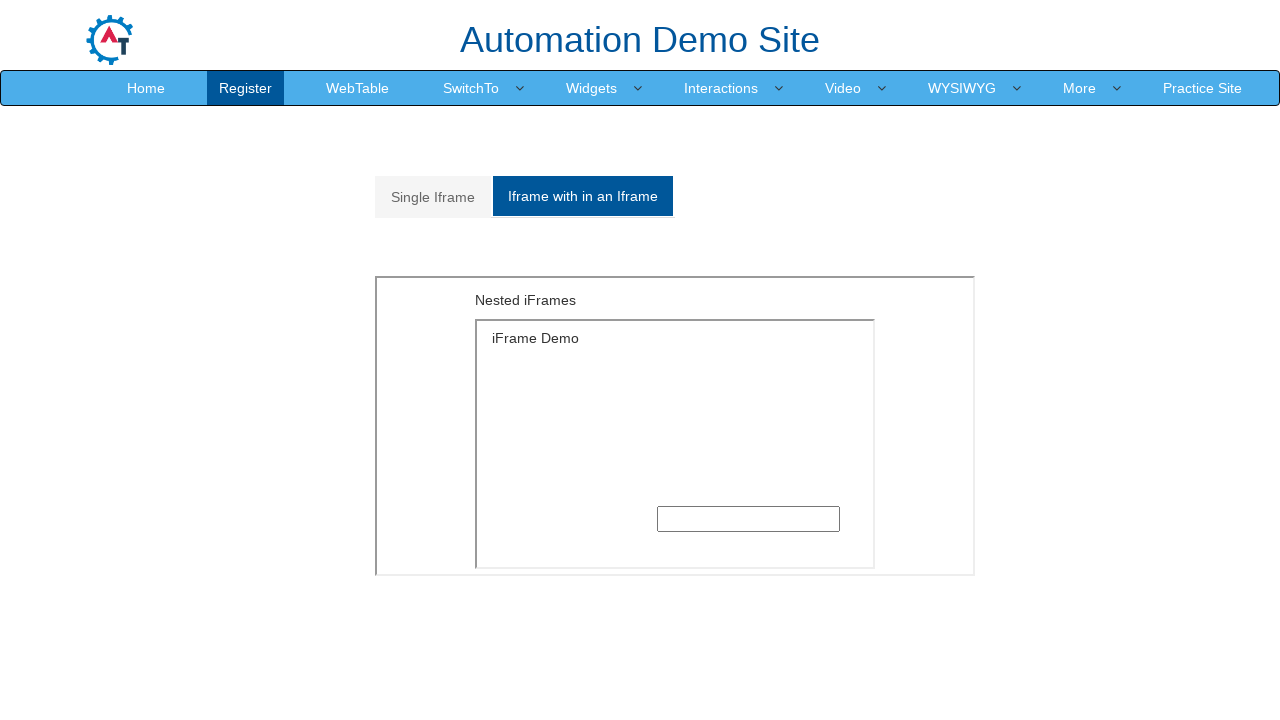

Filled text input field in inner frame with 'i found you!' on xpath=//*[@id="Multiple"]/iframe >> internal:control=enter-frame >> xpath=/html/
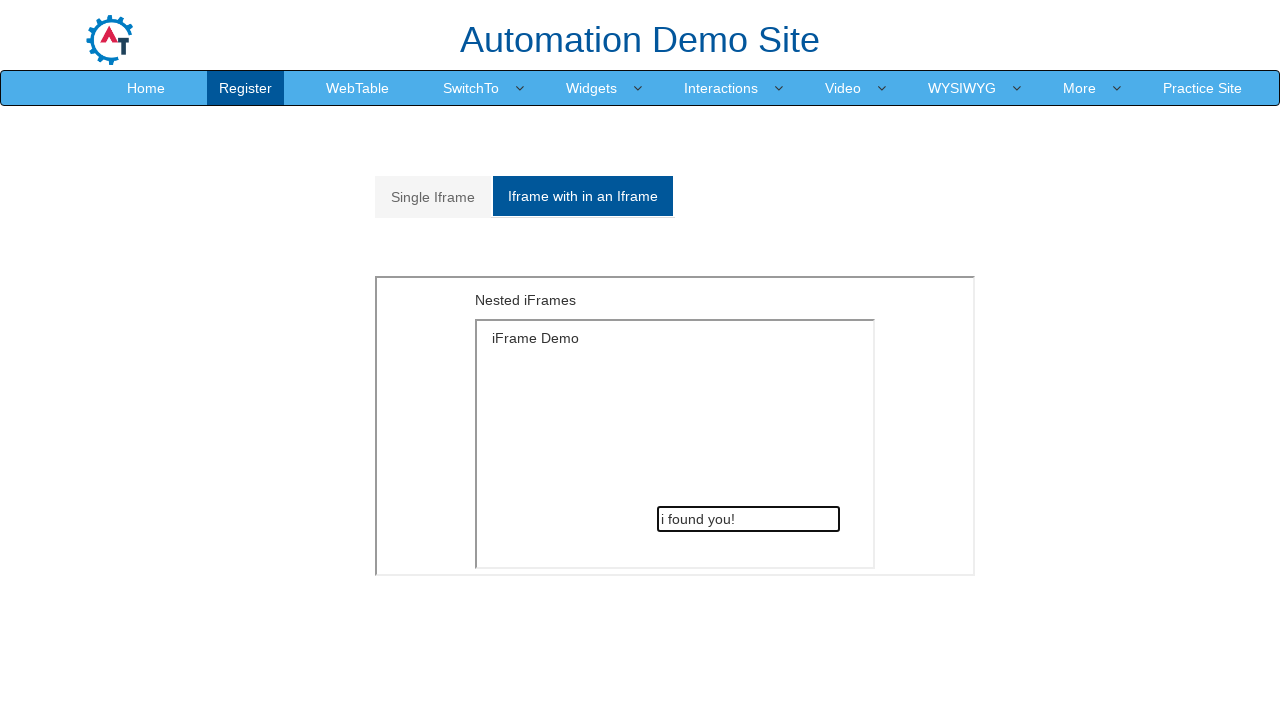

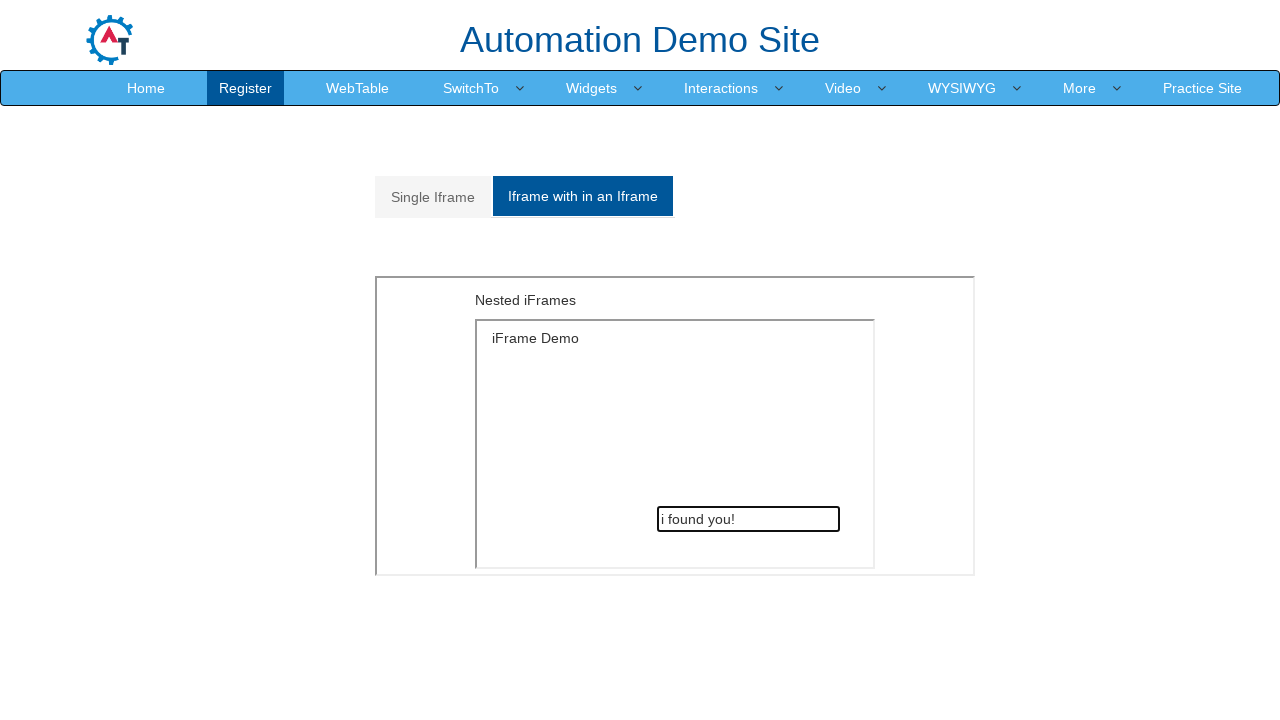